Opens Sina Corp homepage and verifies the page loads

Starting URL: http://www.sina.com.cn

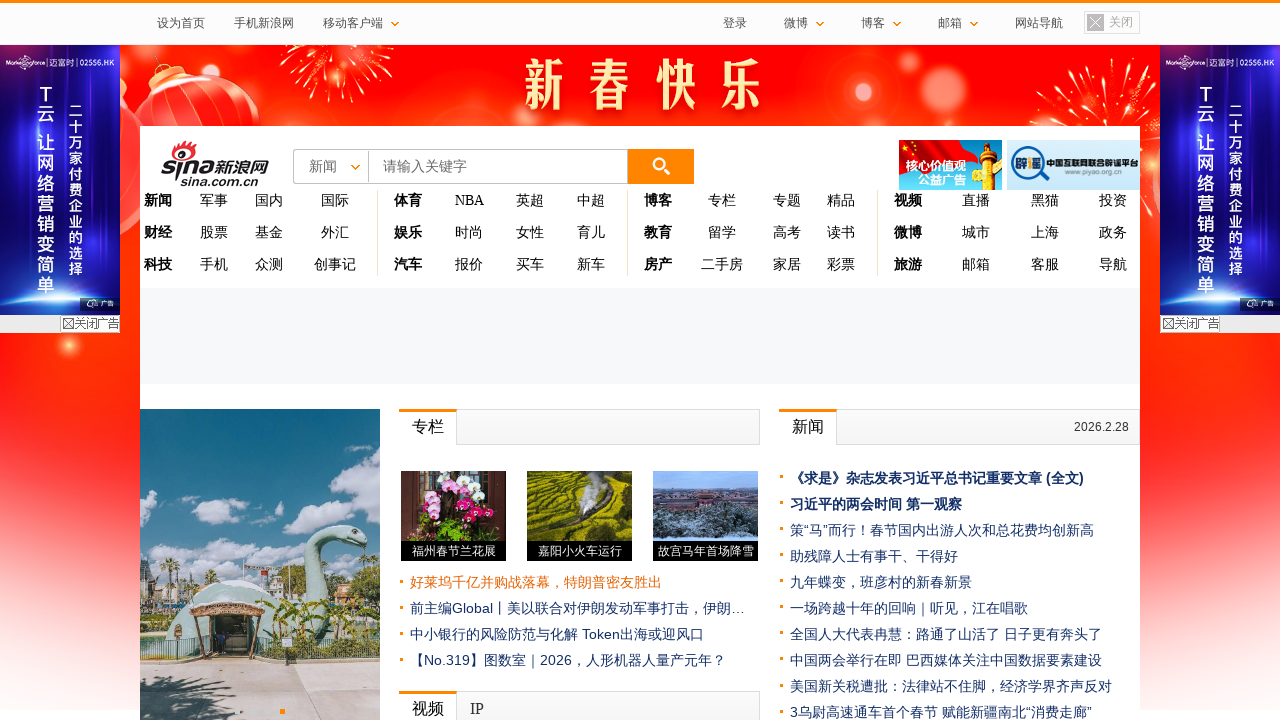

Sina Corp homepage loaded - DOM content loaded
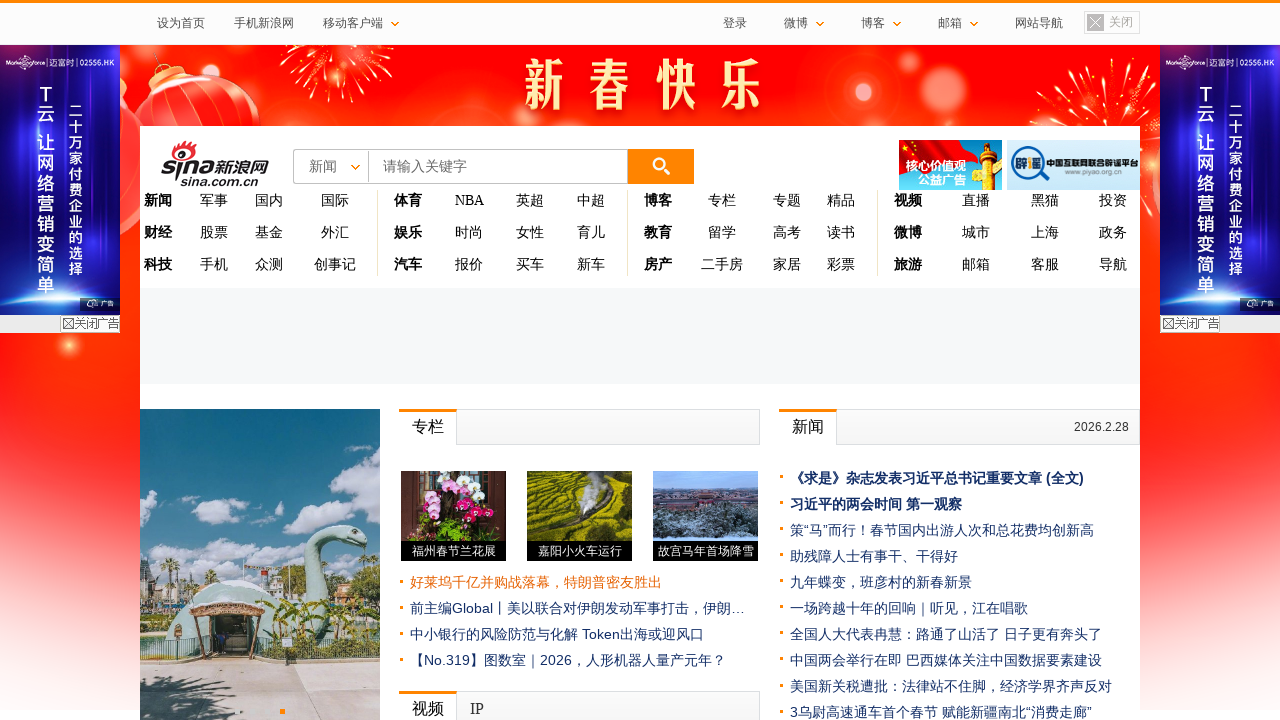

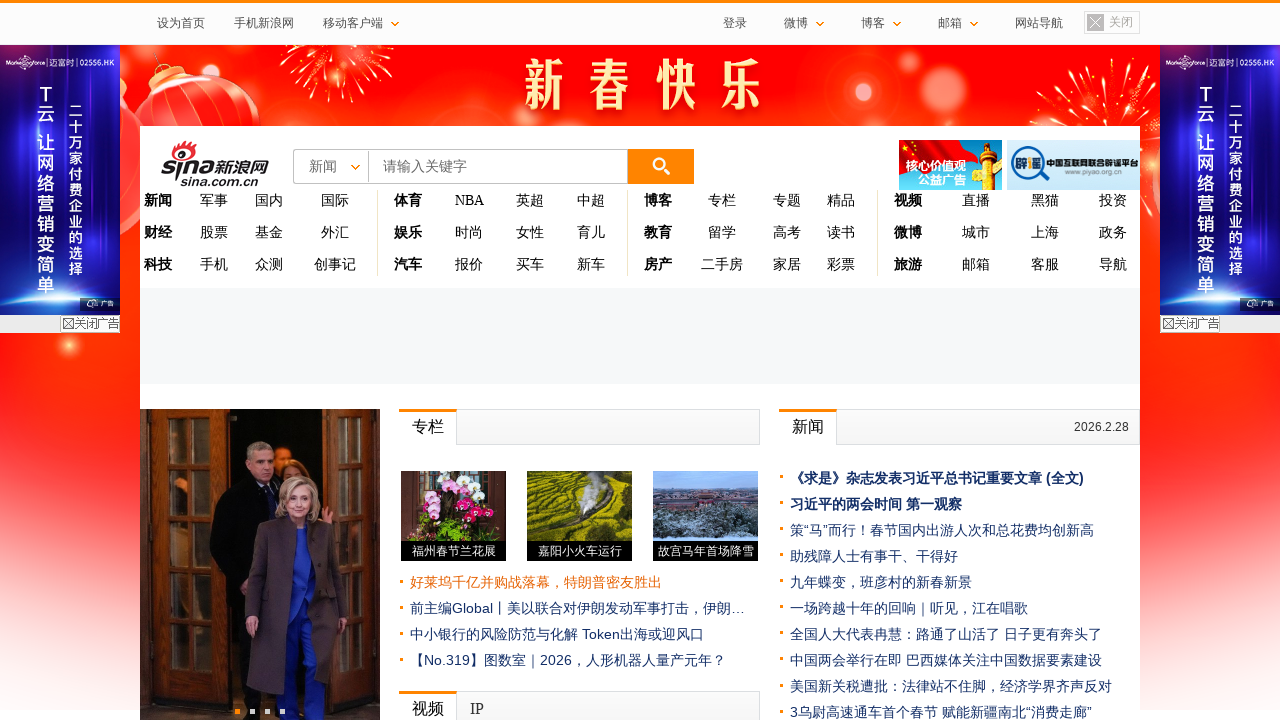